Navigates to a grocery shopping practice site and verifies that product listings are displayed by waiting for product name elements to load.

Starting URL: https://rahulshettyacademy.com/seleniumPractise/#/

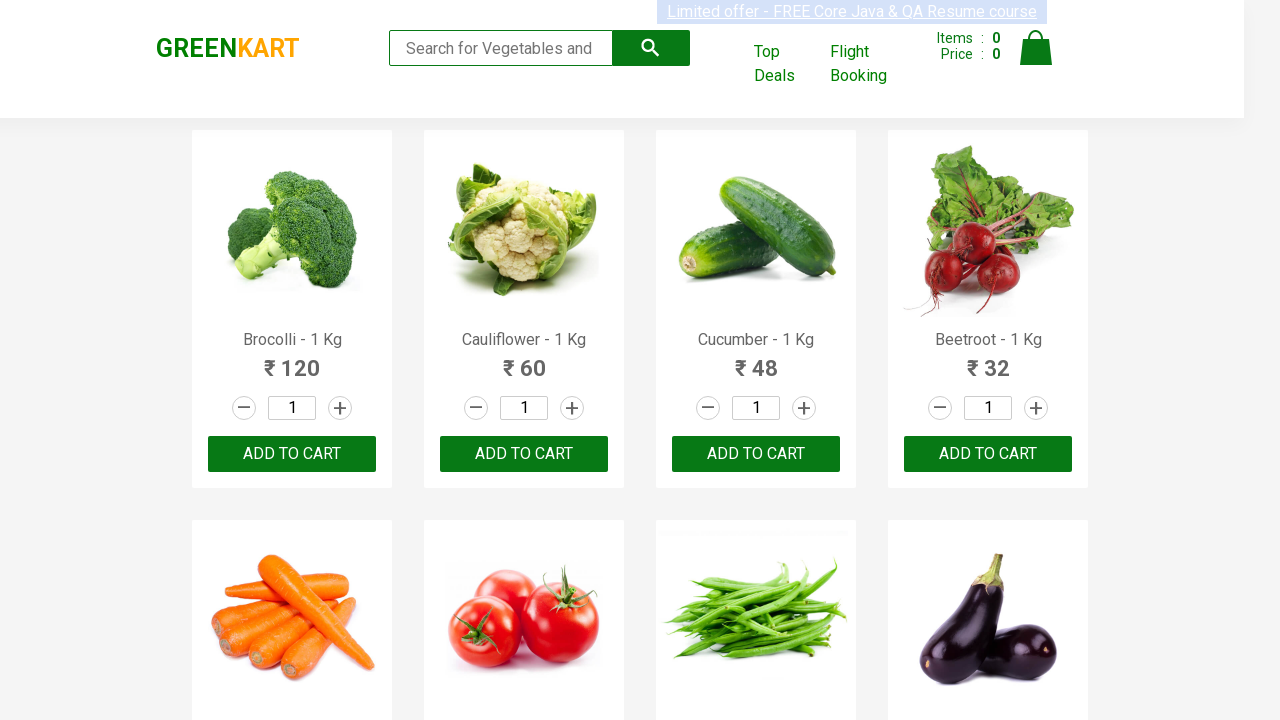

Navigated to grocery shopping practice site
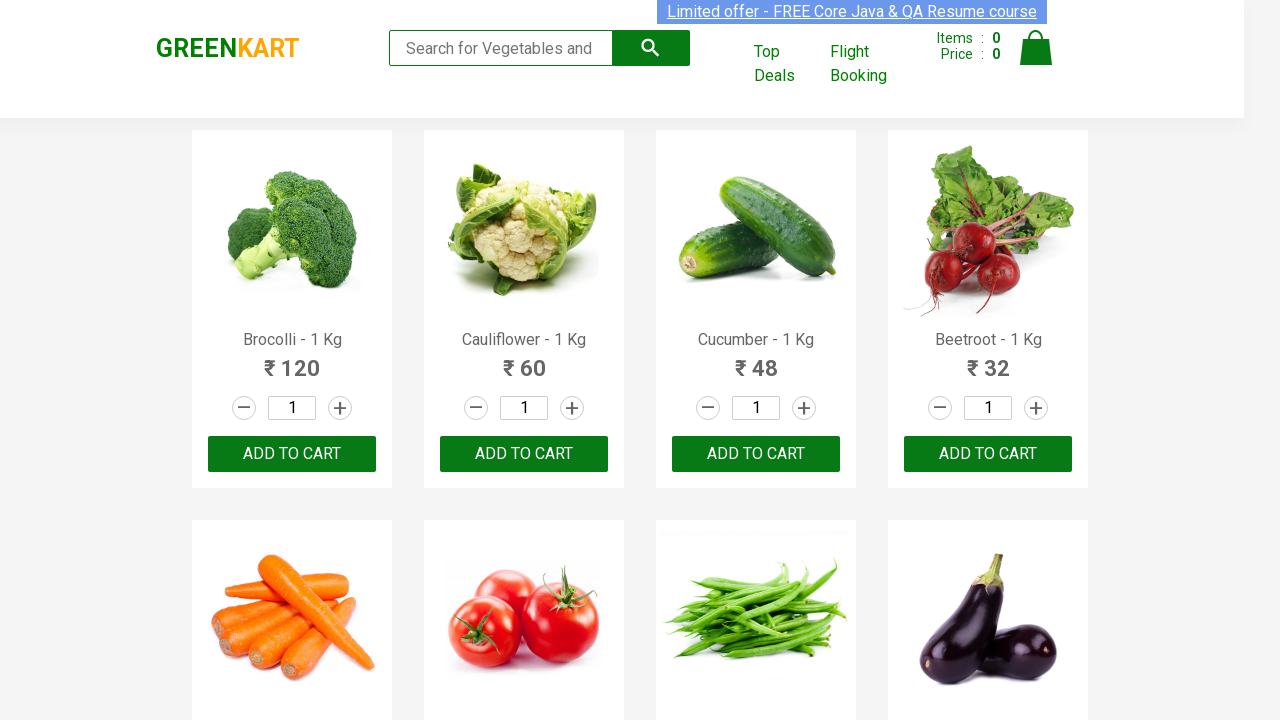

Product name elements loaded on page
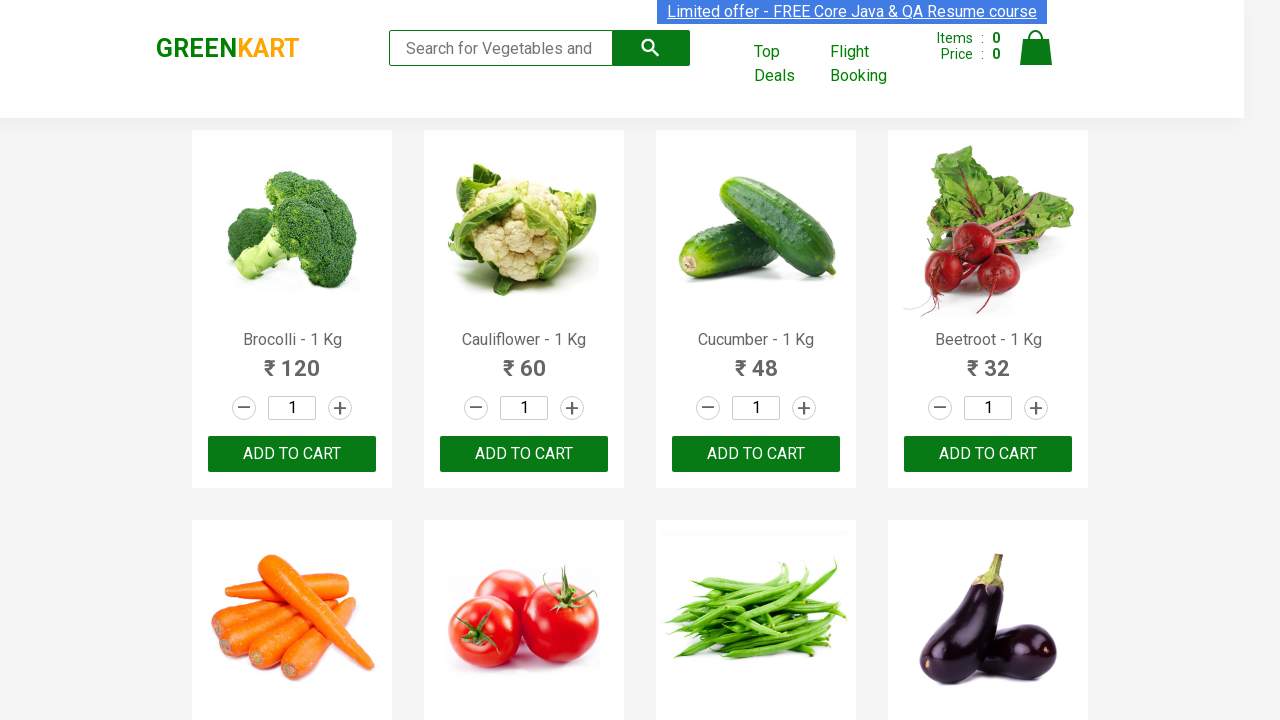

Located all product name elements
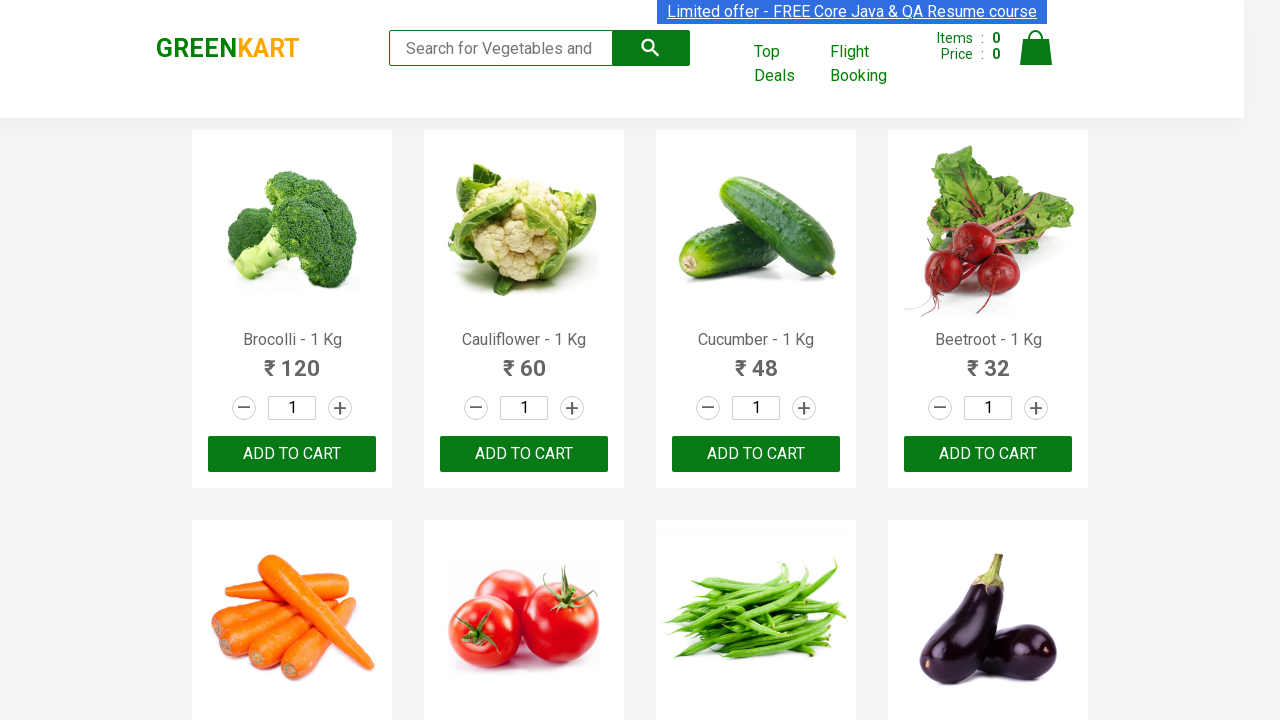

First product name element is visible - product listings verified
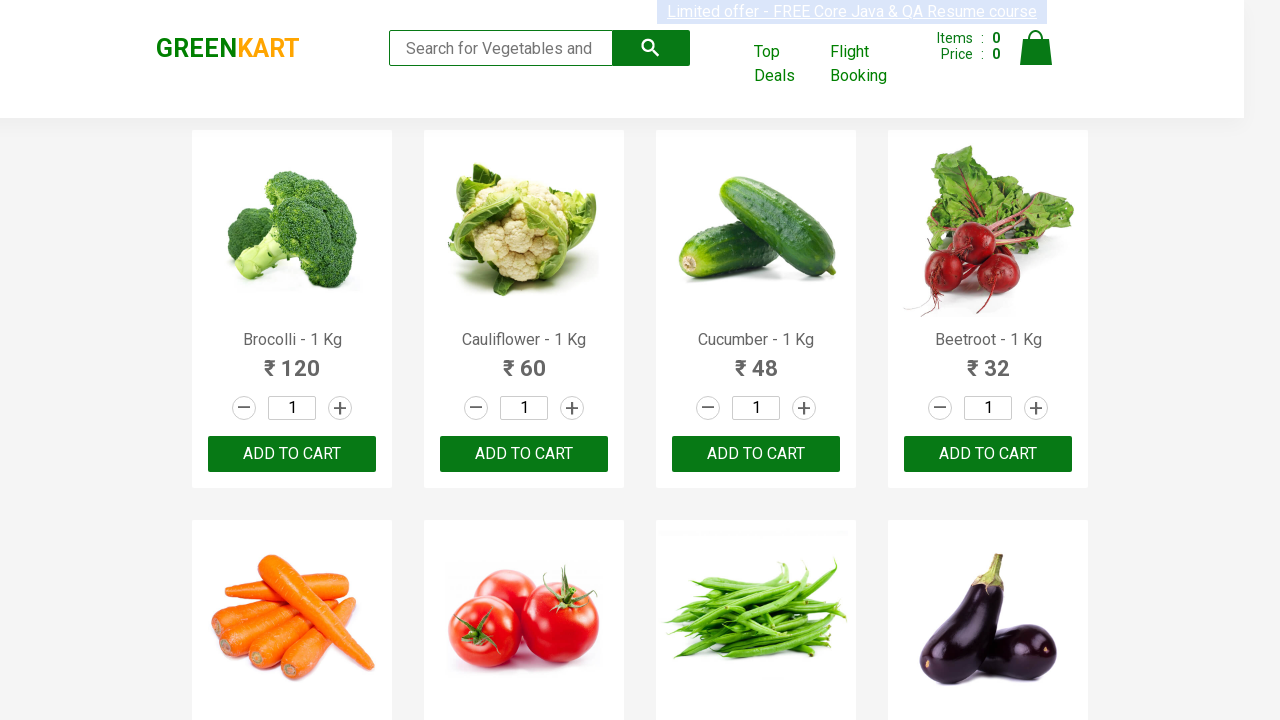

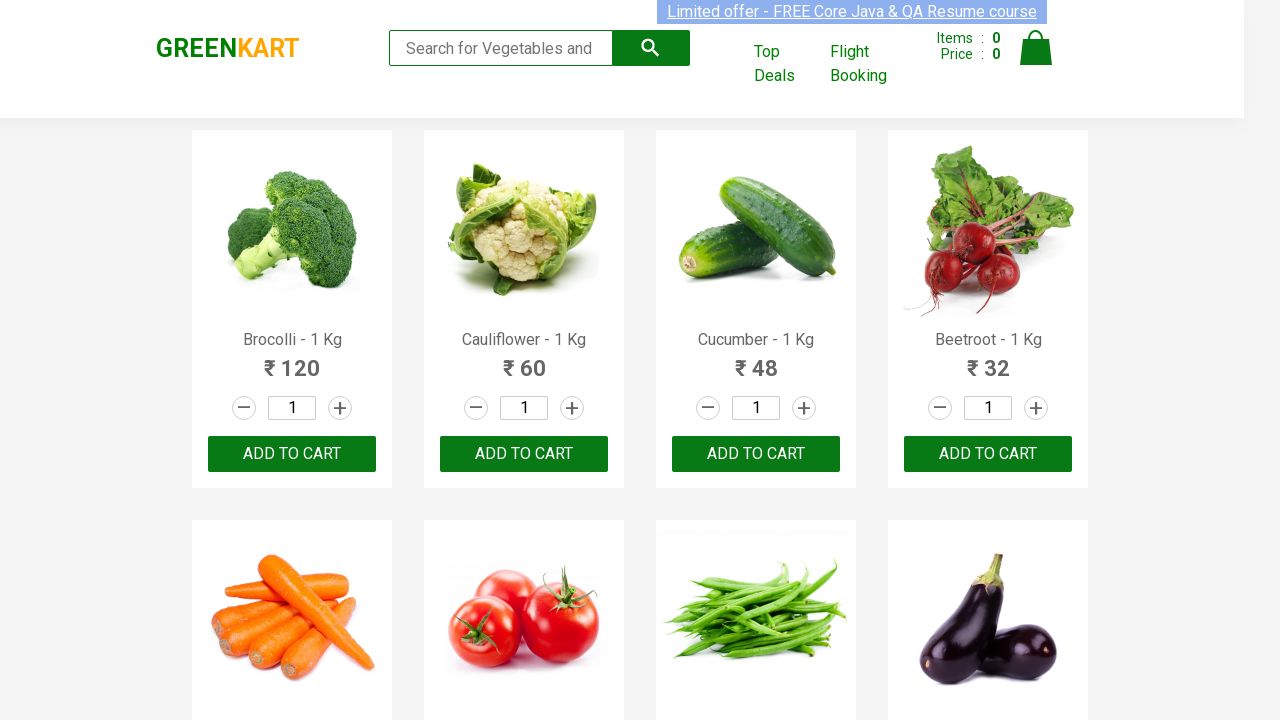